Tests window switching functionality by clicking a button that opens a new tab, switching to it, and clicking a link in the new window

Starting URL: https://skpatro.github.io/demo/links/

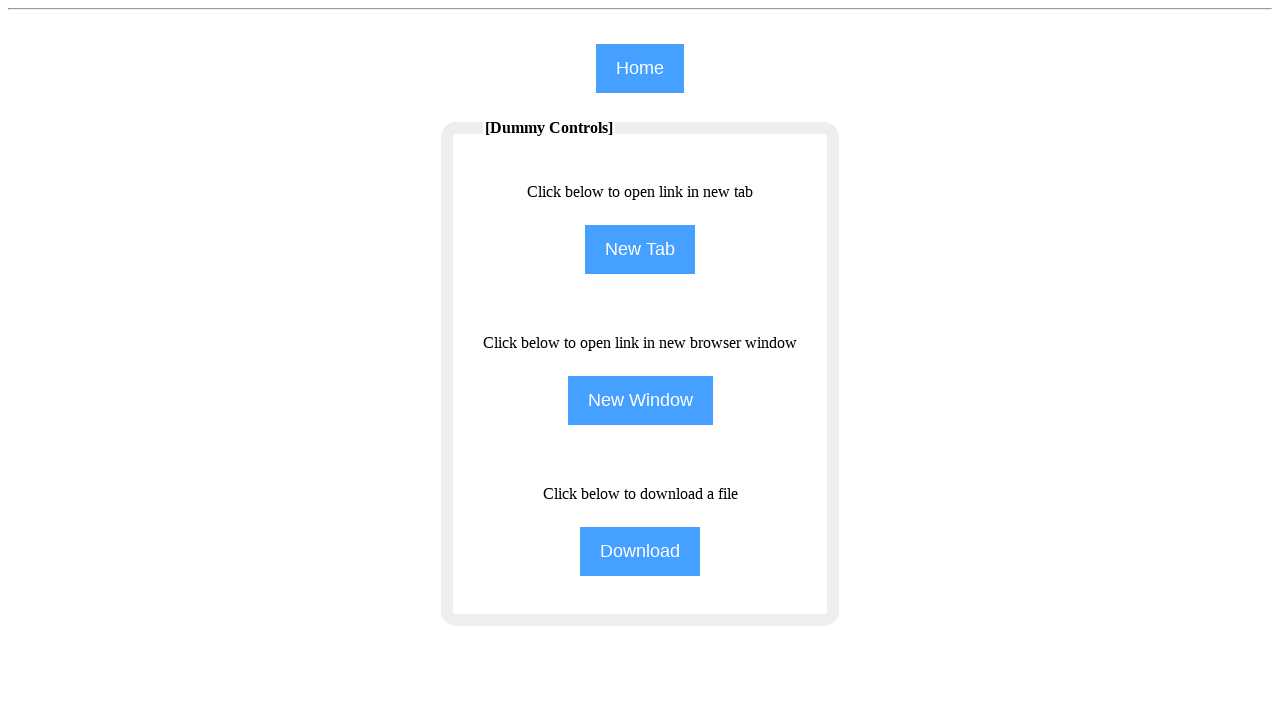

Clicked button to open new tab at (640, 250) on input[name='NewTab']
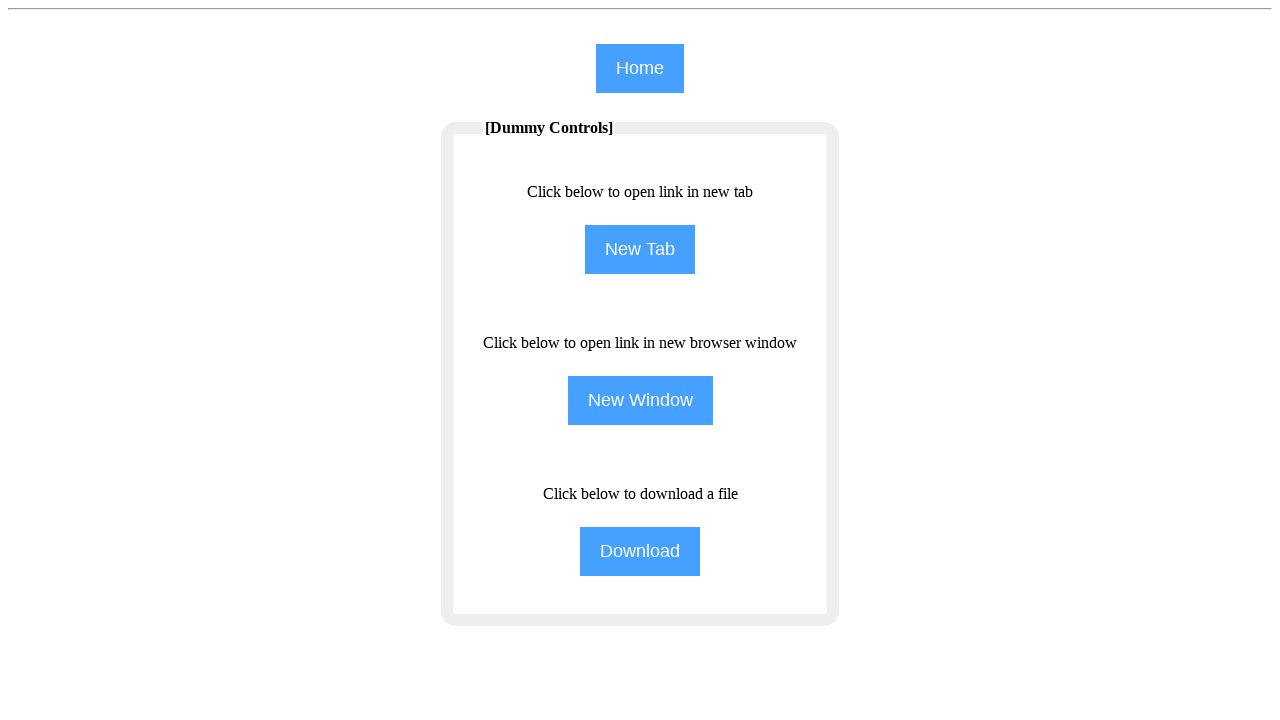

New tab opened and captured
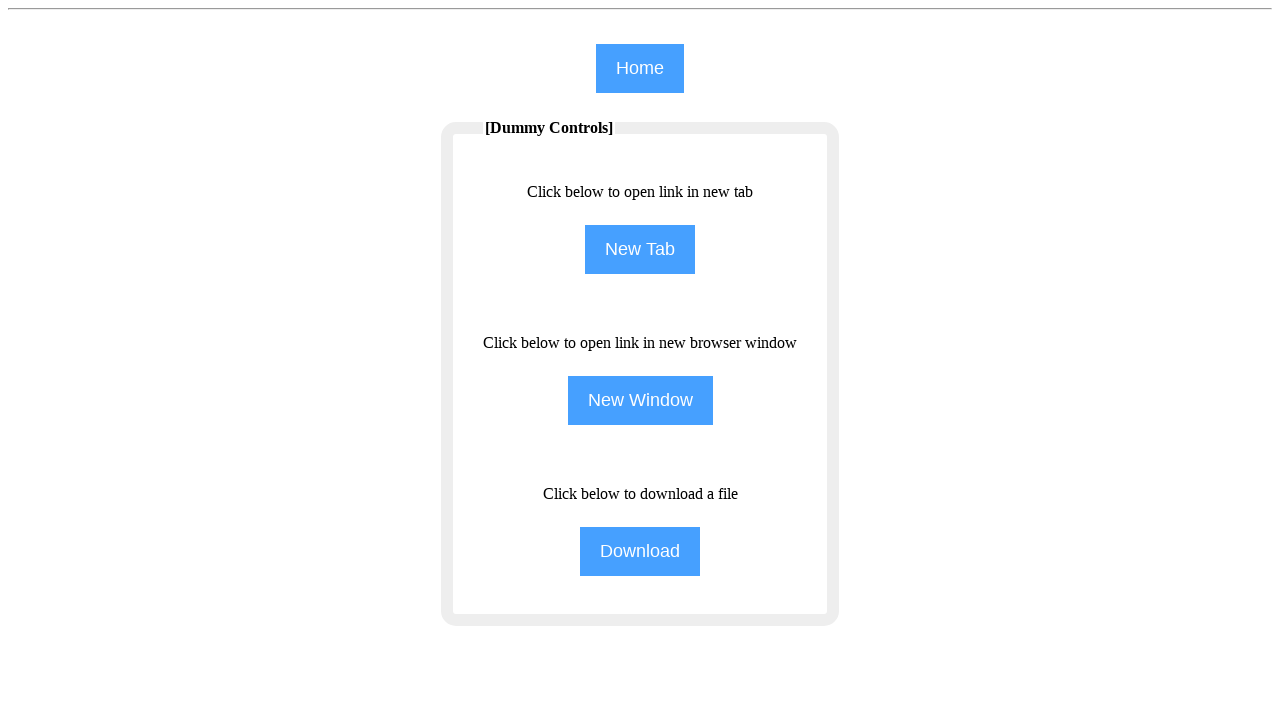

New tab loaded completely
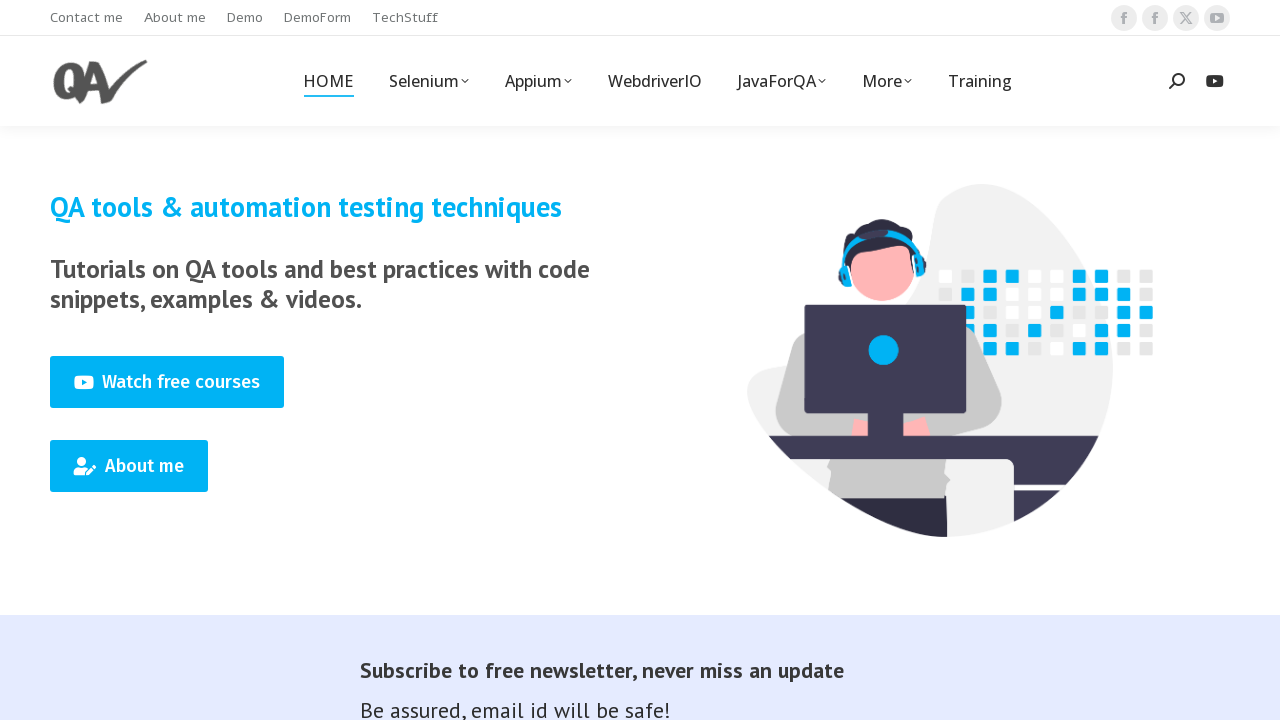

Clicked Training link in new tab at (980, 81) on xpath=//span[text()='Training']
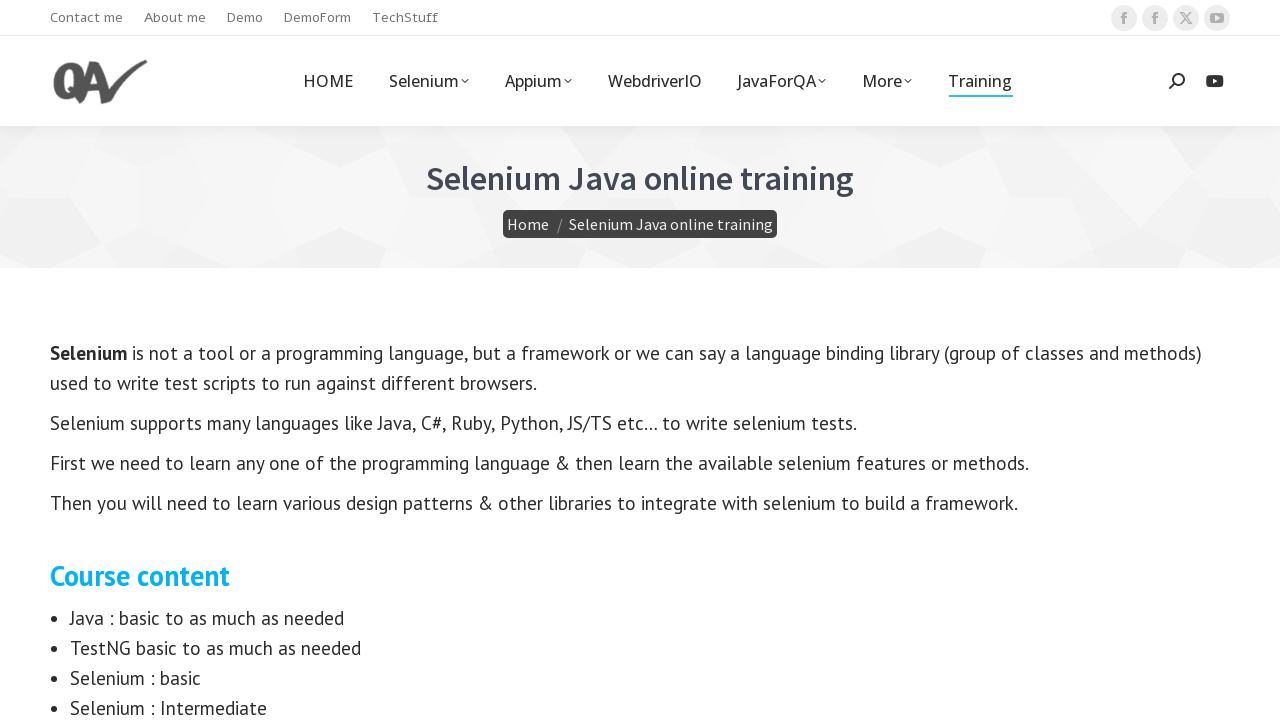

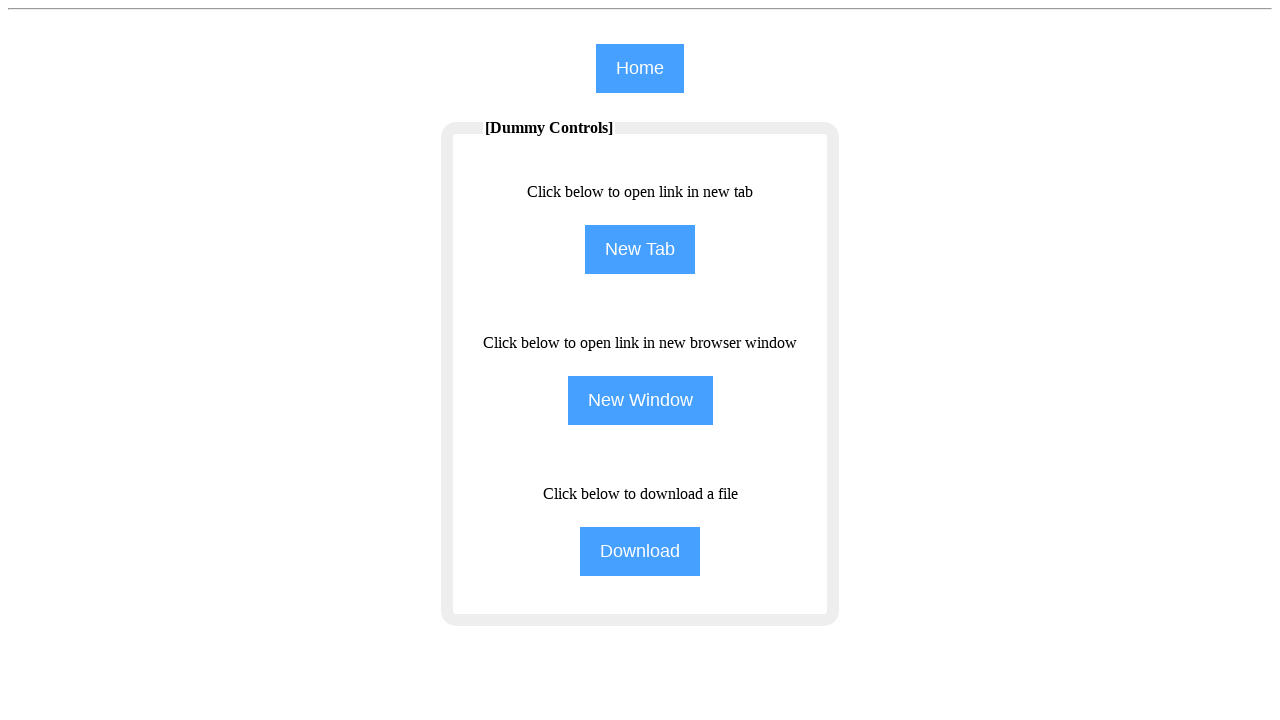